Tests navigation to the Song Lyrics page by clicking the lyrics link

Starting URL: https://www.99-bottles-of-beer.net/

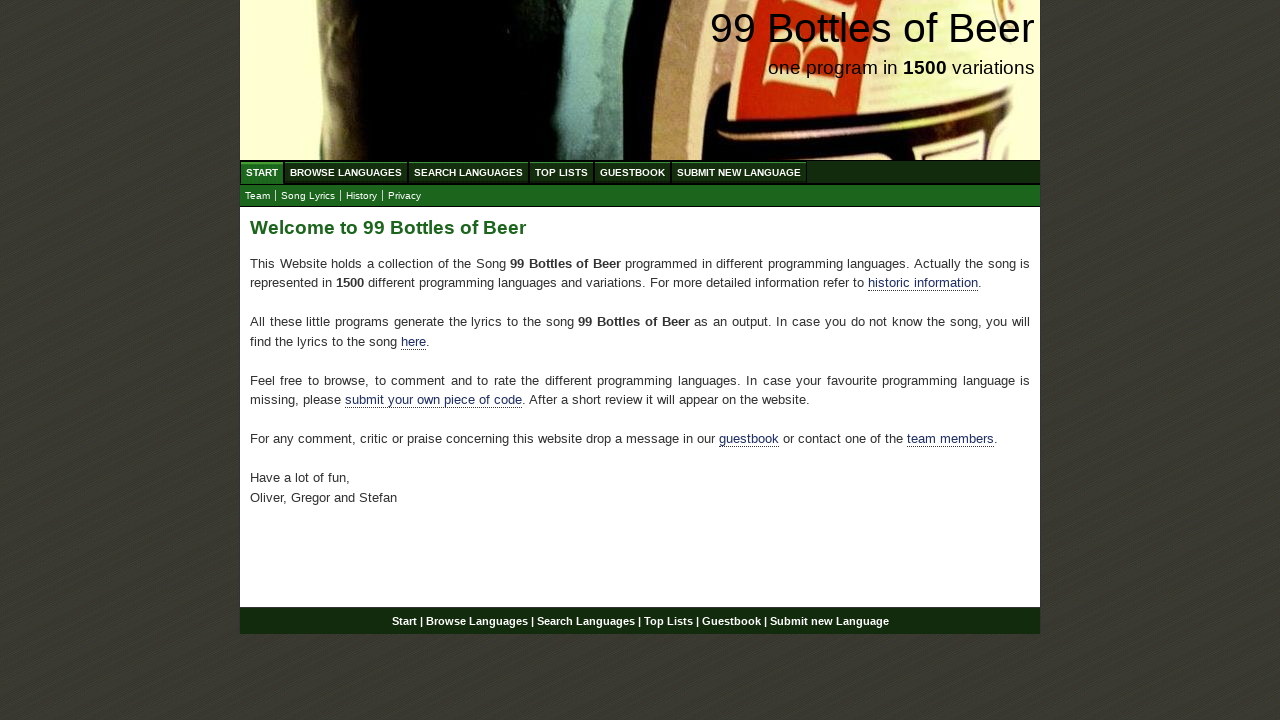

Clicked the lyrics link at (308, 196) on xpath=//a[@href='lyrics.html']
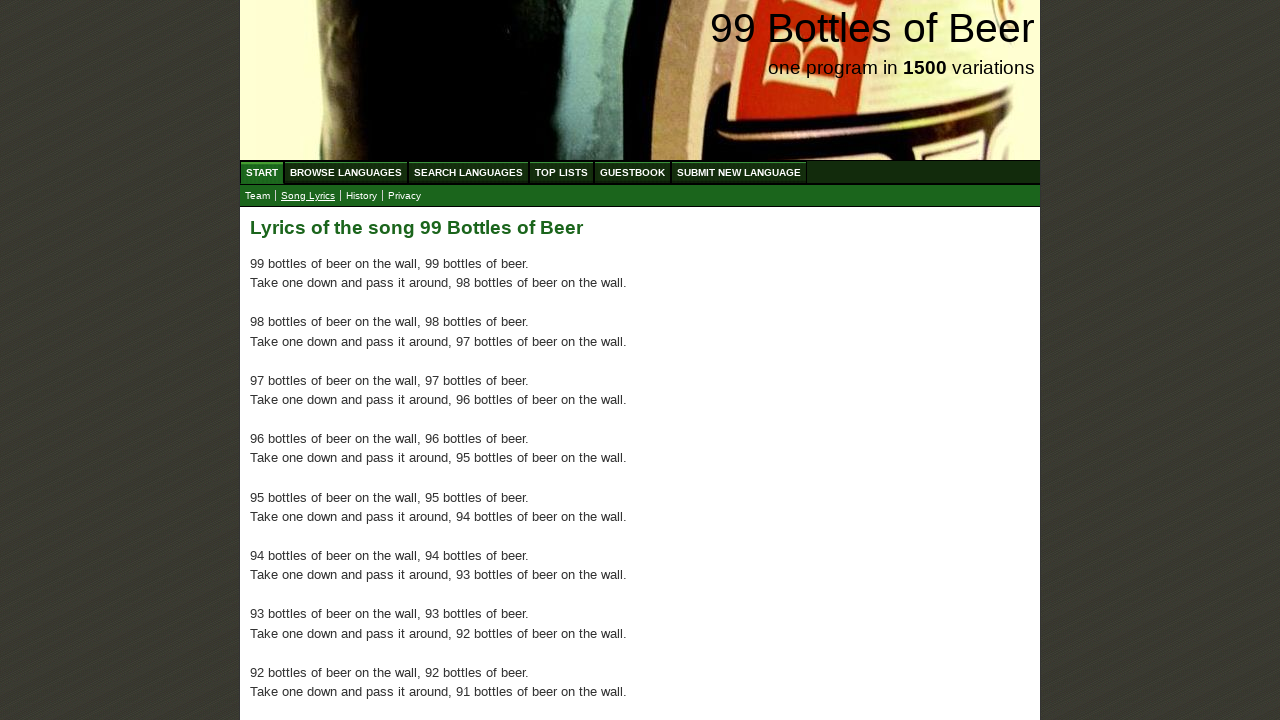

Verified navigation to Song Lyrics page
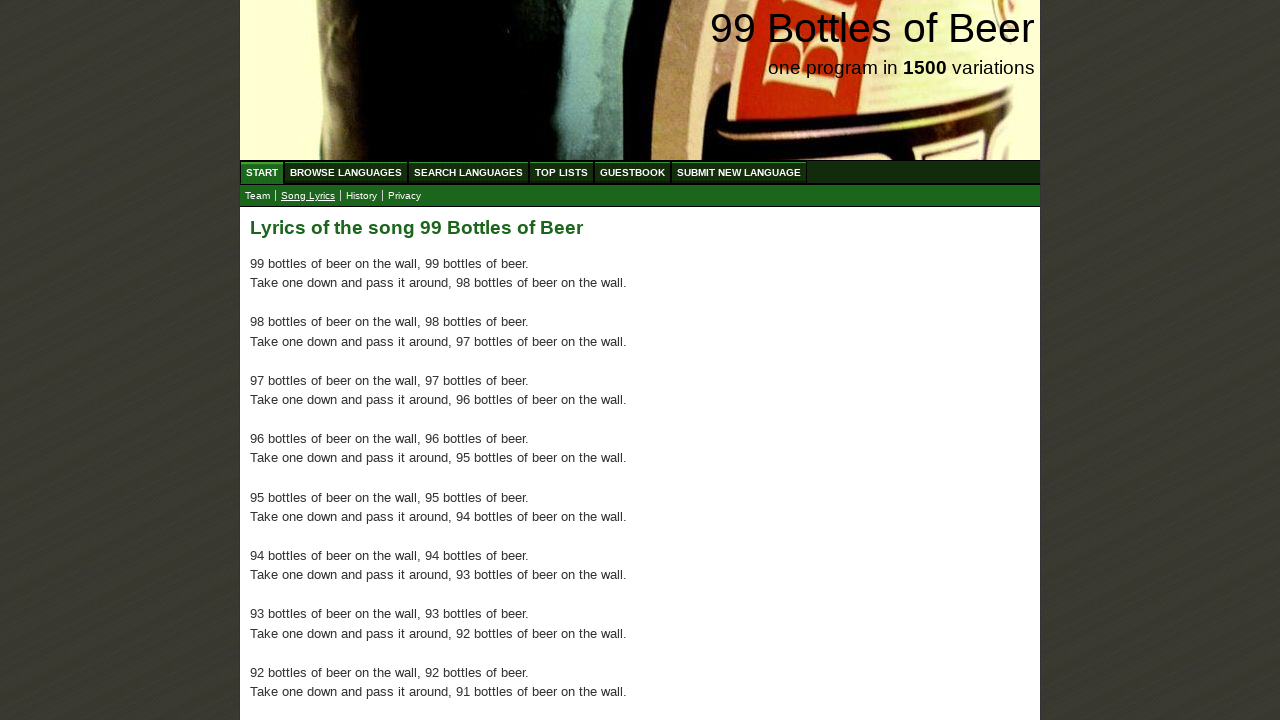

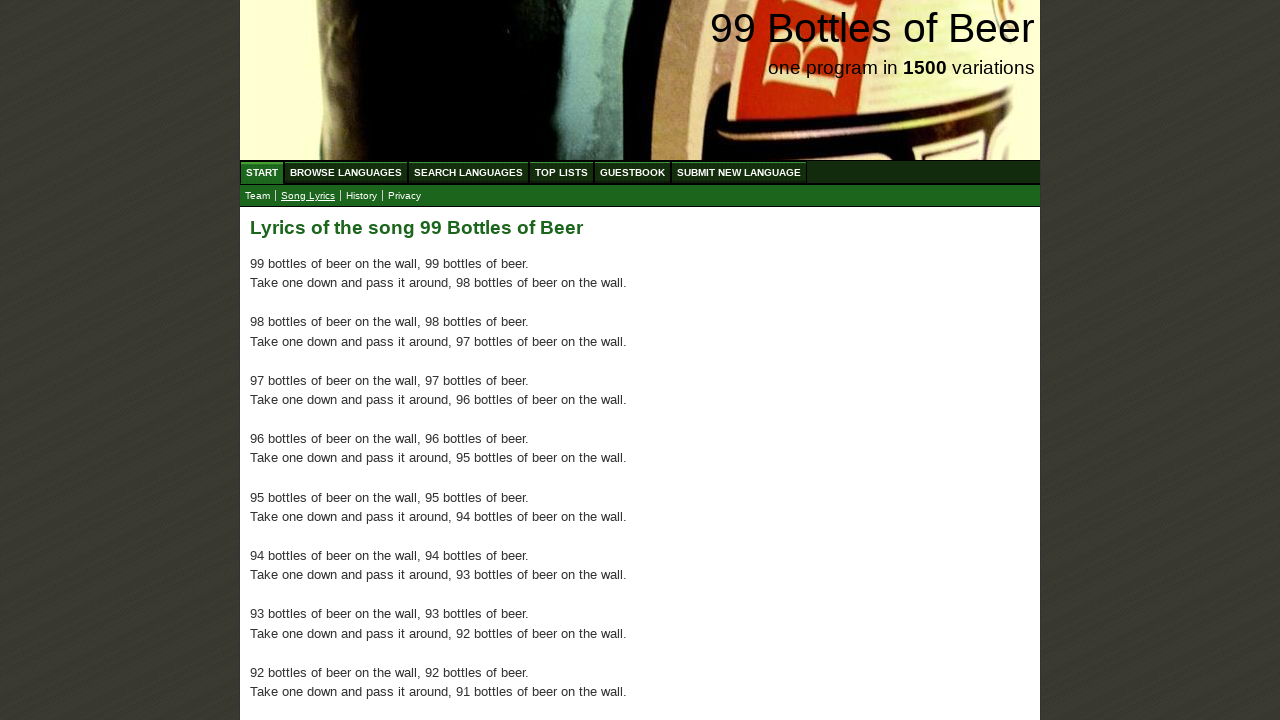